Tests a simple form interaction by navigating to a page and clicking the submit button

Starting URL: http://suninjuly.github.io/simple_form_find_task.html

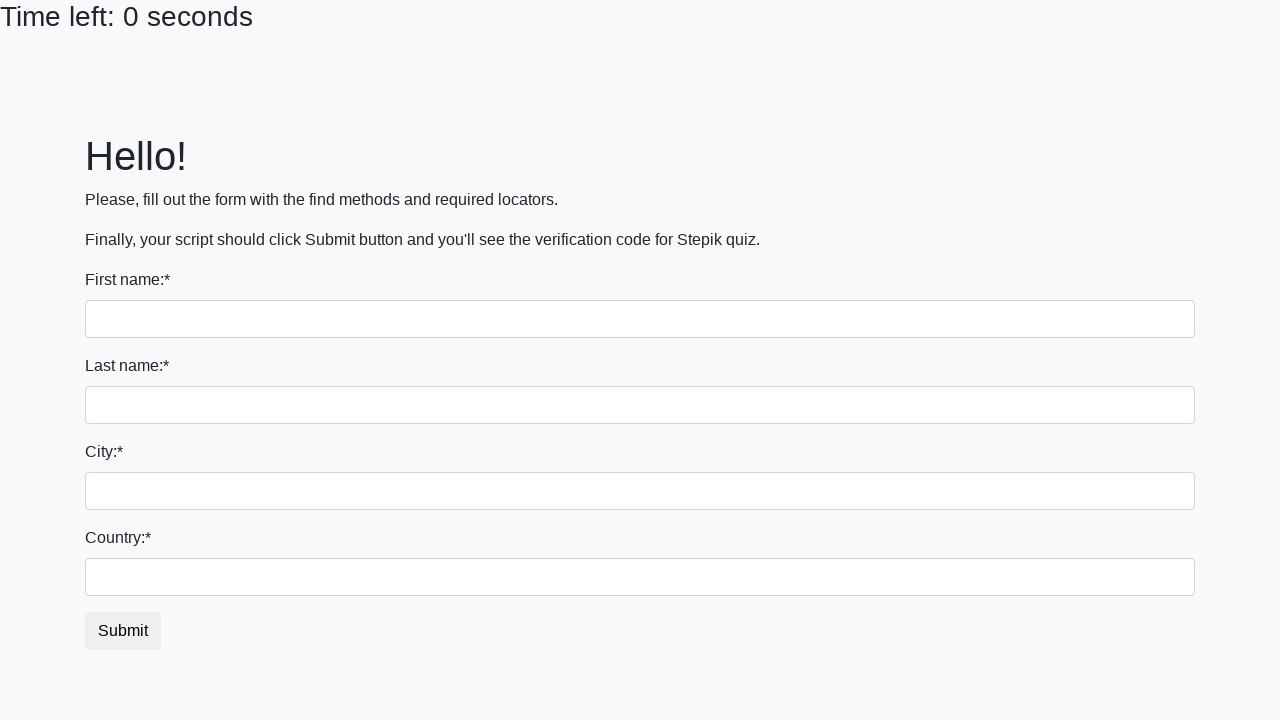

Clicked the submit button on the simple form at (123, 631) on #submit_button
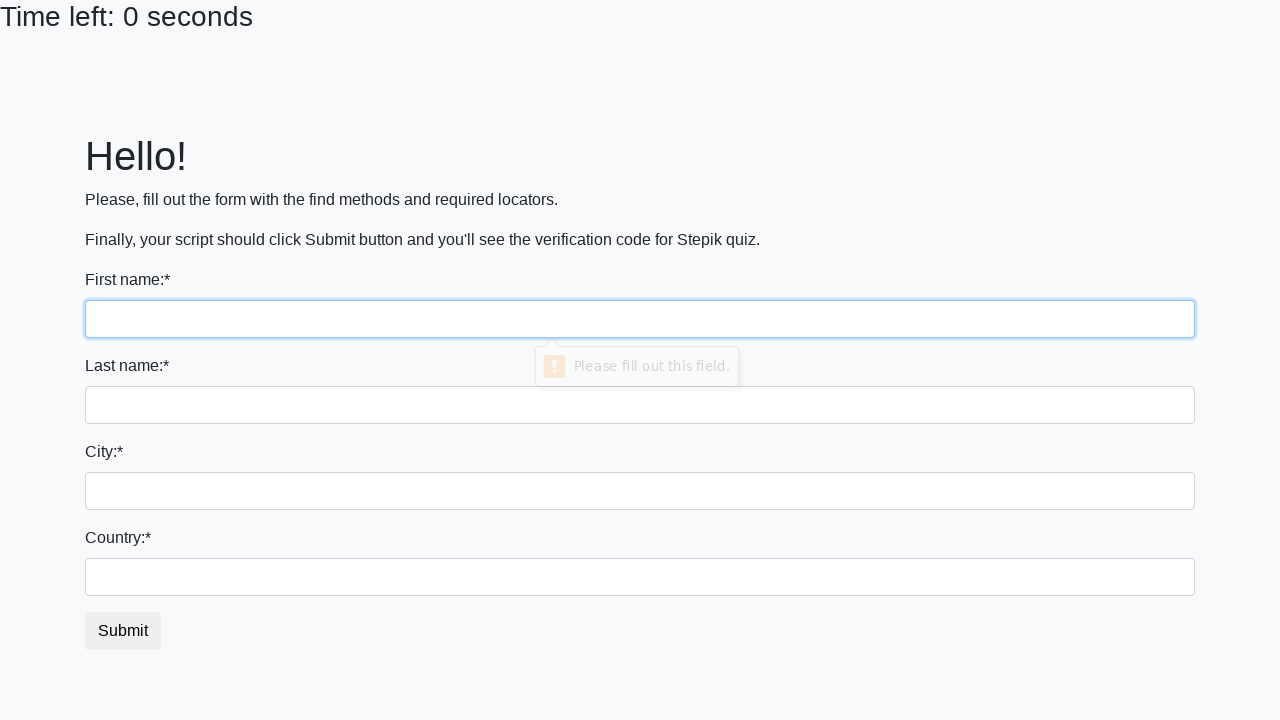

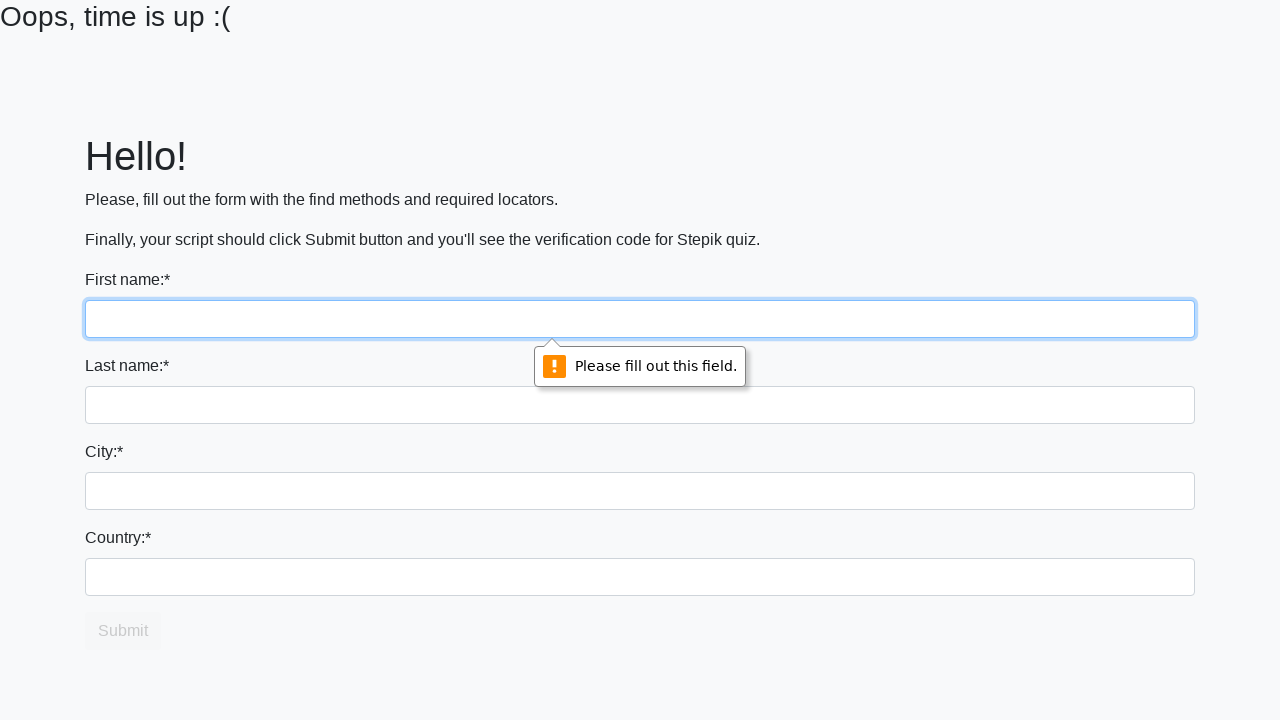